Tests the text box form on demoqa.com by filling in user name, email, current address, and permanent address fields, then submitting the form.

Starting URL: https://demoqa.com/text-box

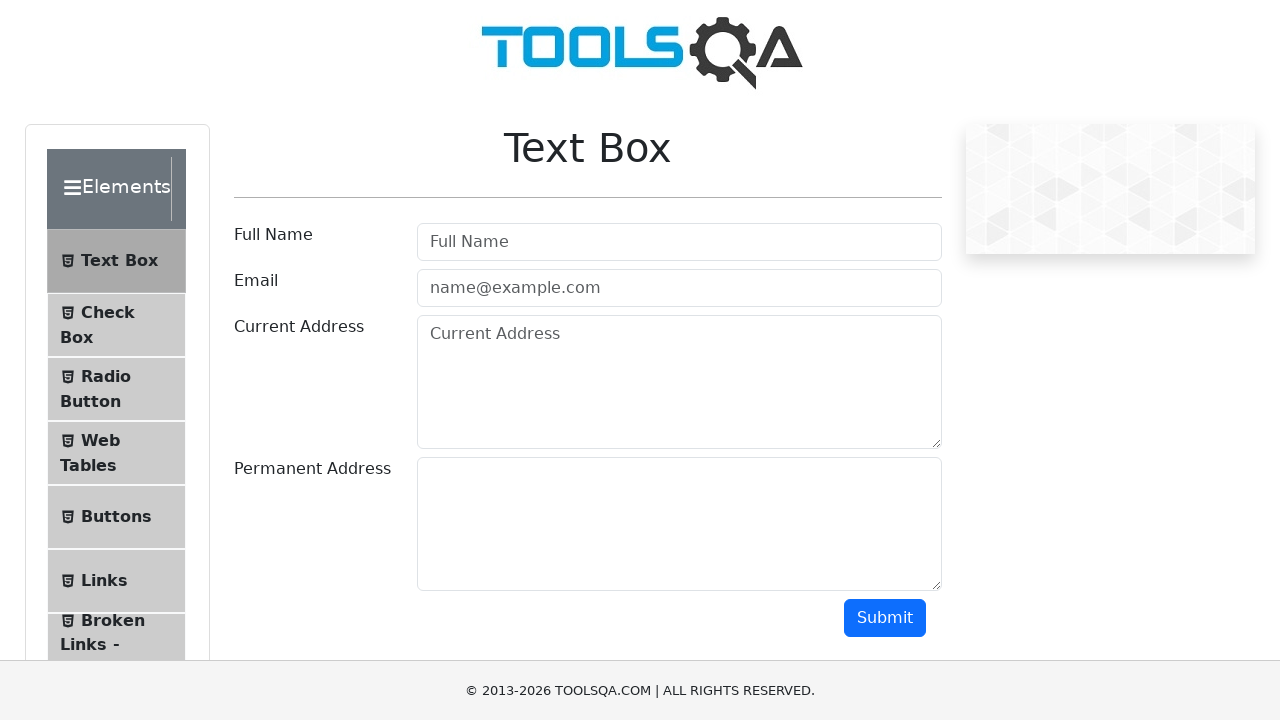

Filled userName field with 'Marcus Johnson' on #userName
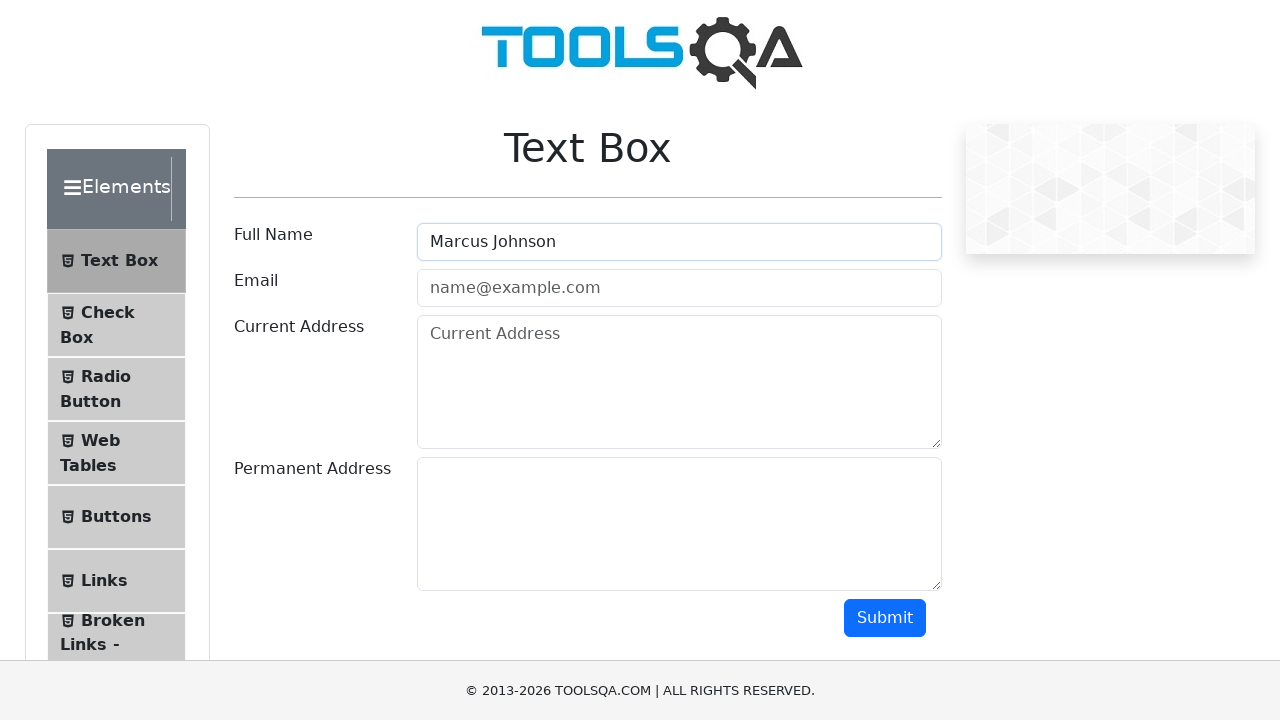

Filled userEmail field with 'marcus.johnson@example.com' on #userEmail
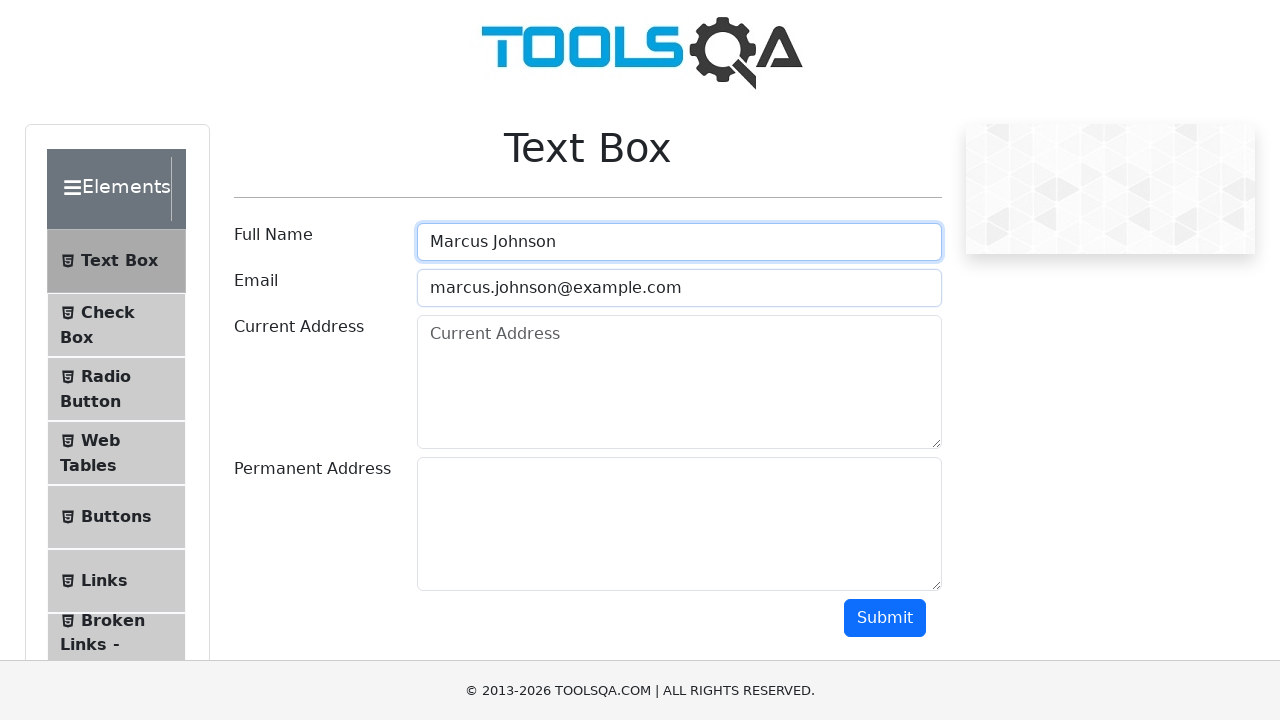

Filled currentAddress field with '456 Oak Avenue, Denver, Colorado' on #currentAddress
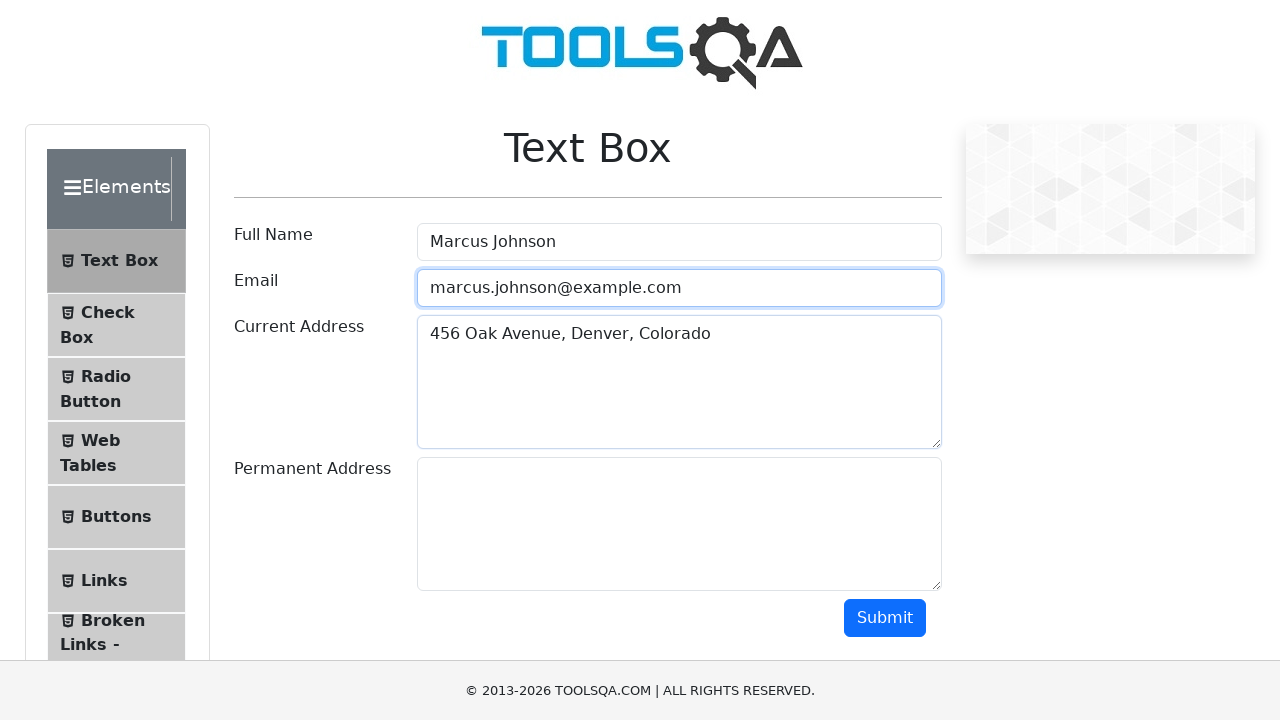

Filled permanentAddress field with '789 Pine Street, Austin, Texas' on #permanentAddress
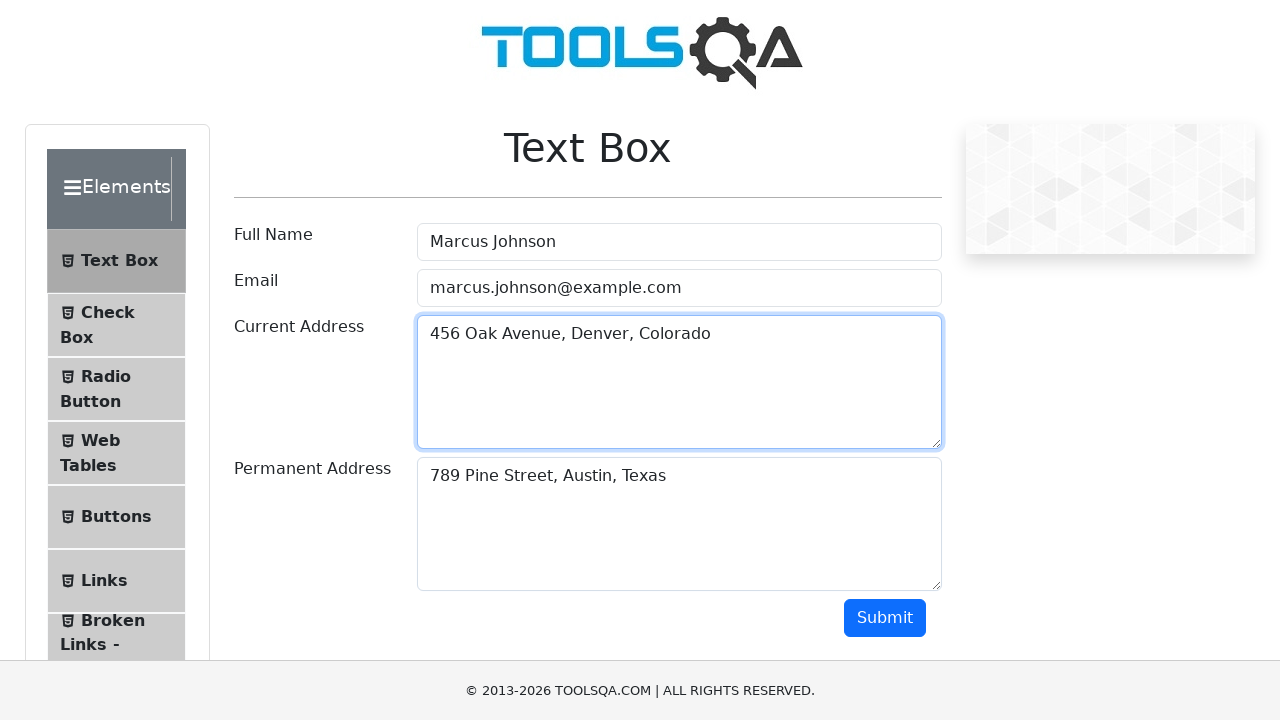

Clicked submit button to submit the text box form at (885, 618) on #submit
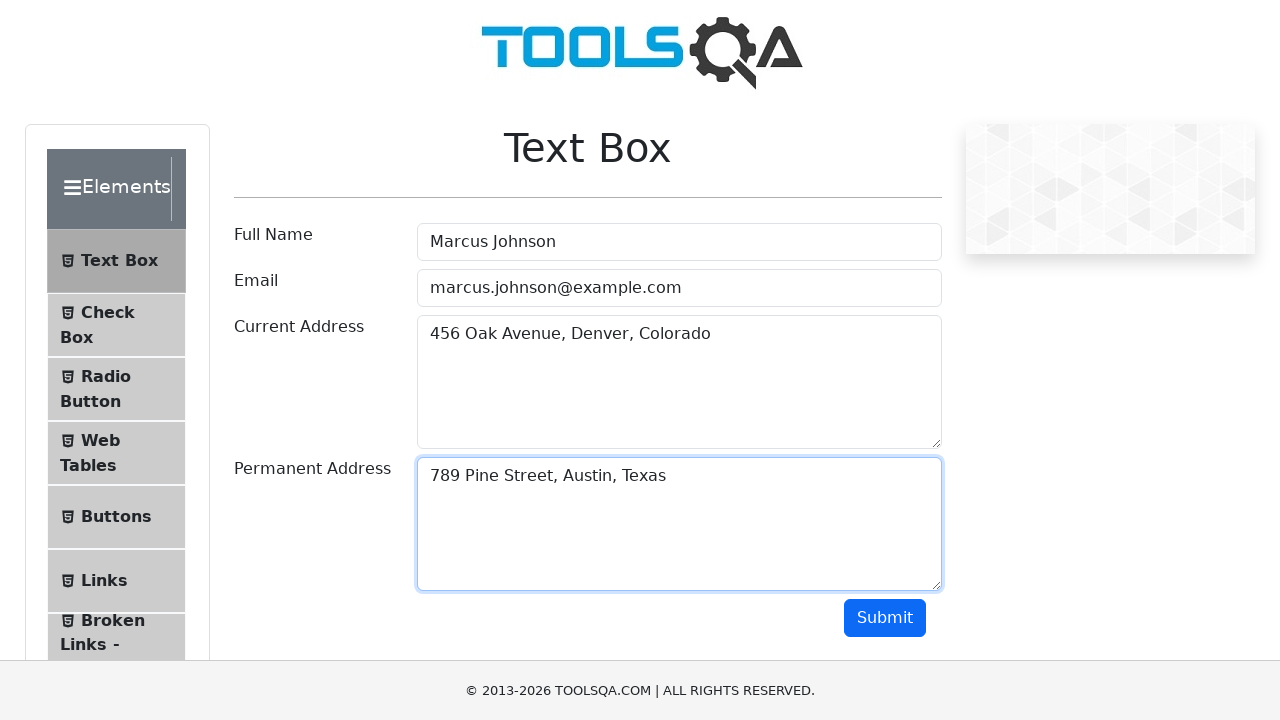

Form output appeared on the page
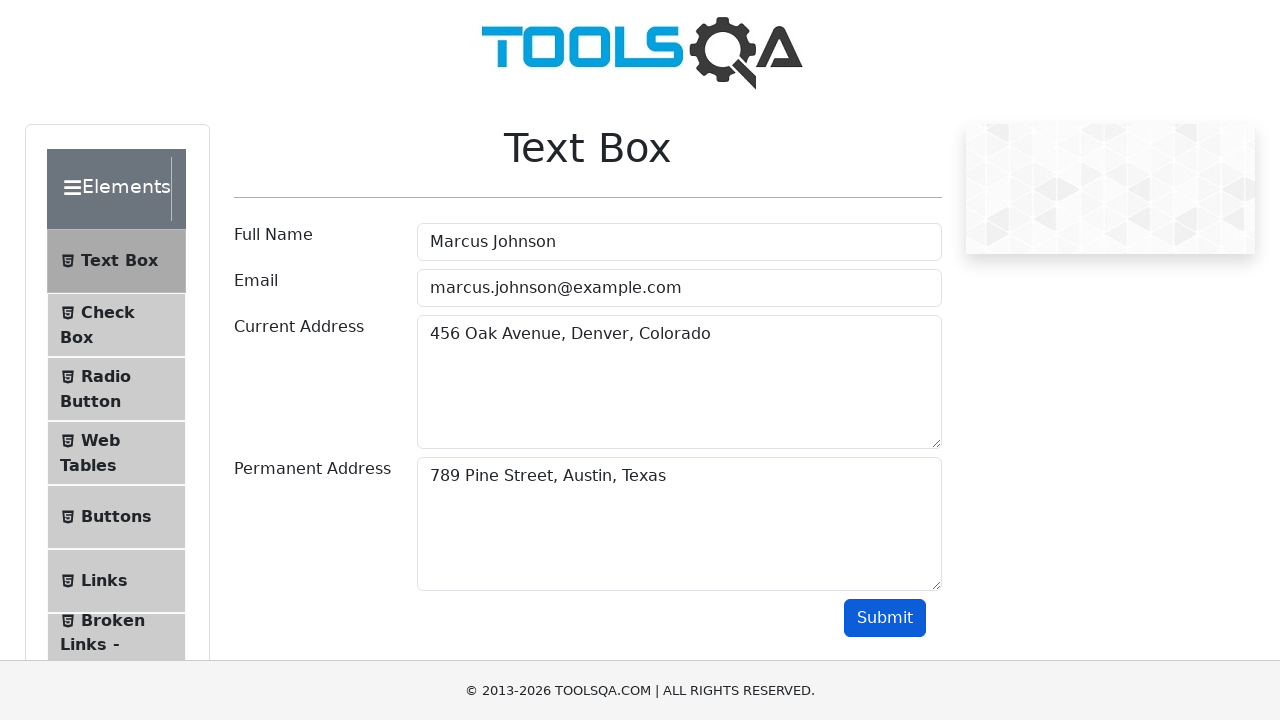

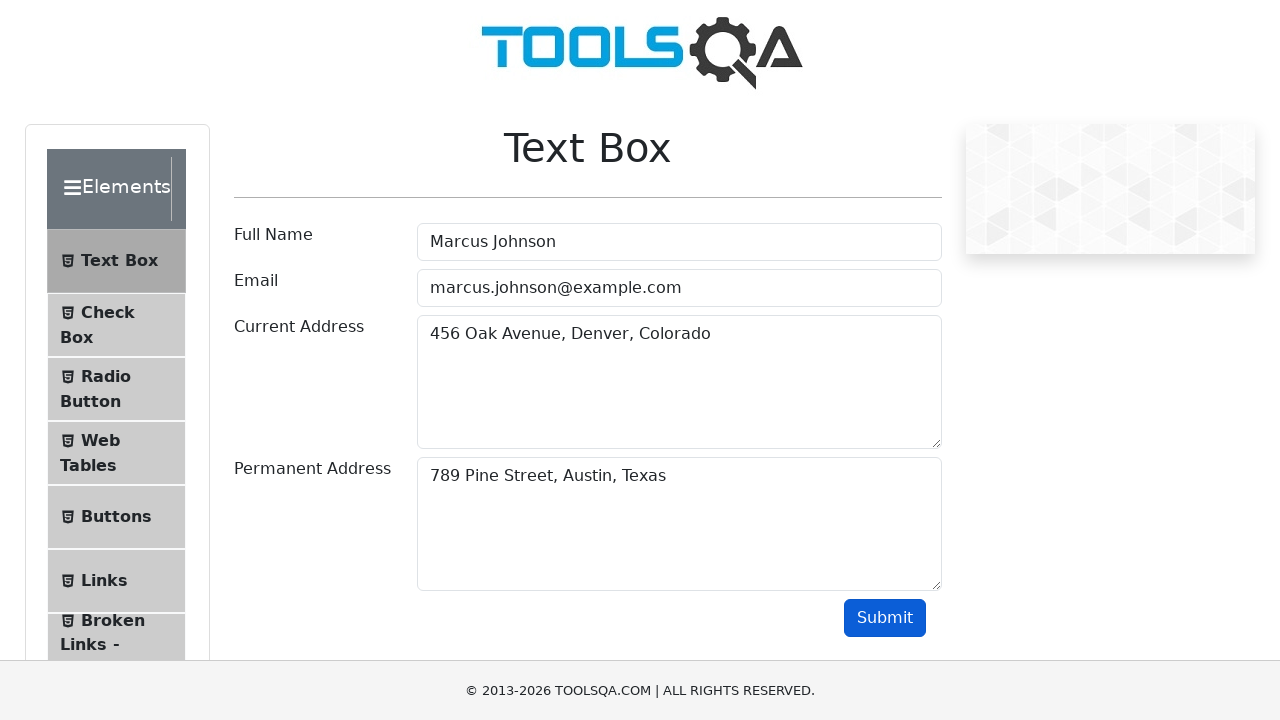